Tests JavaScript prompt alert by entering text into the prompt dialog, first dismissing then accepting, and verifying the entered text appears in the result

Starting URL: https://automationfc.github.io/basic-form/index.html

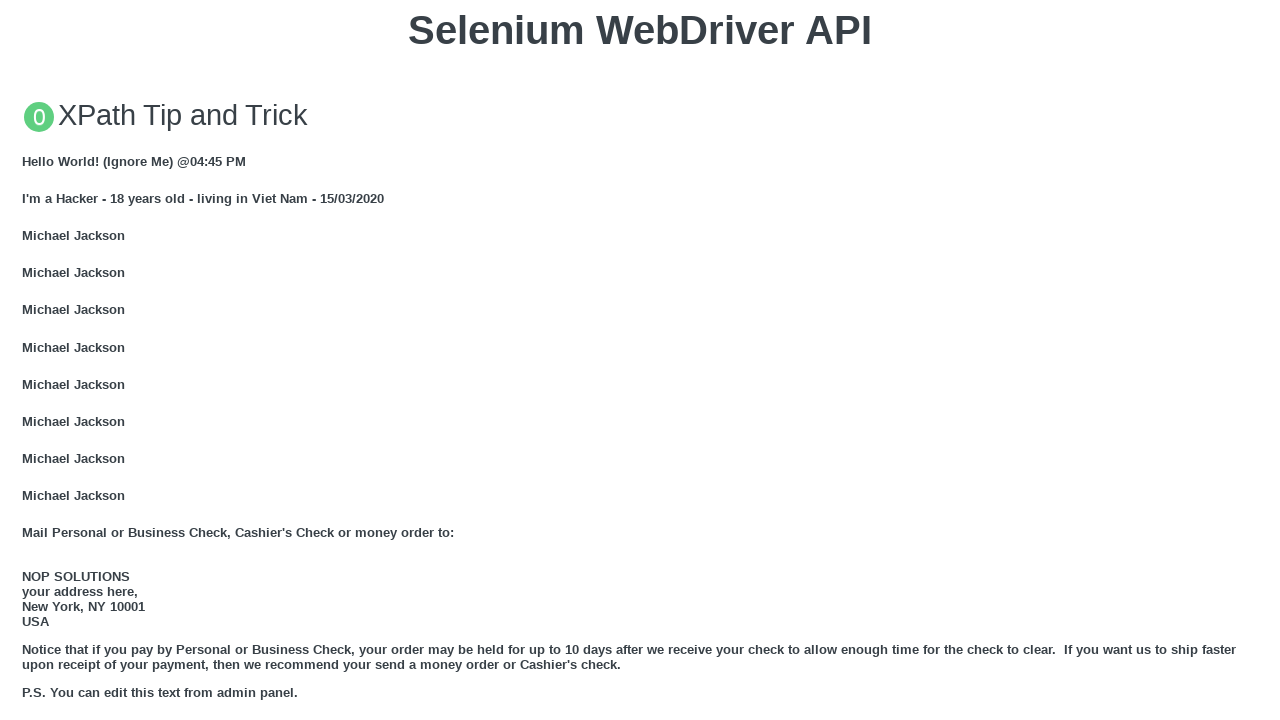

Set up dialog handler to dismiss the first prompt
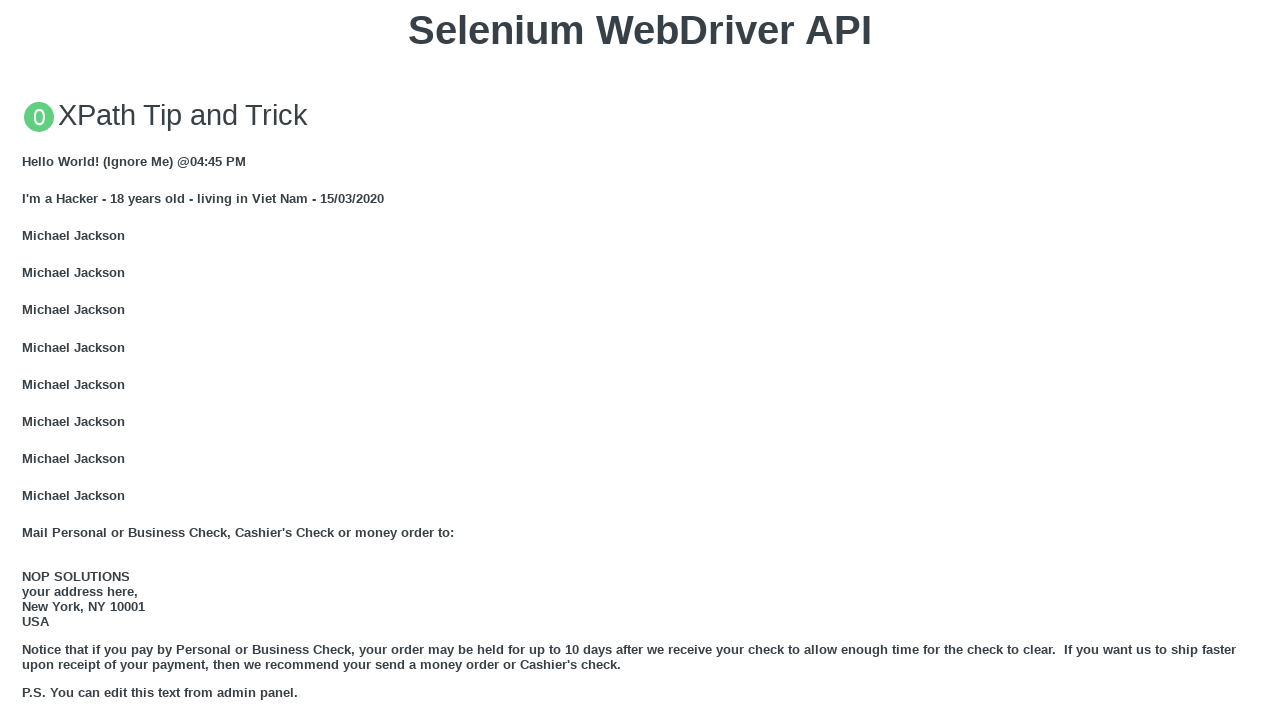

Clicked button to trigger first JS prompt dialog at (640, 360) on xpath=//div[@class='example']//button[@onclick='jsPrompt()']
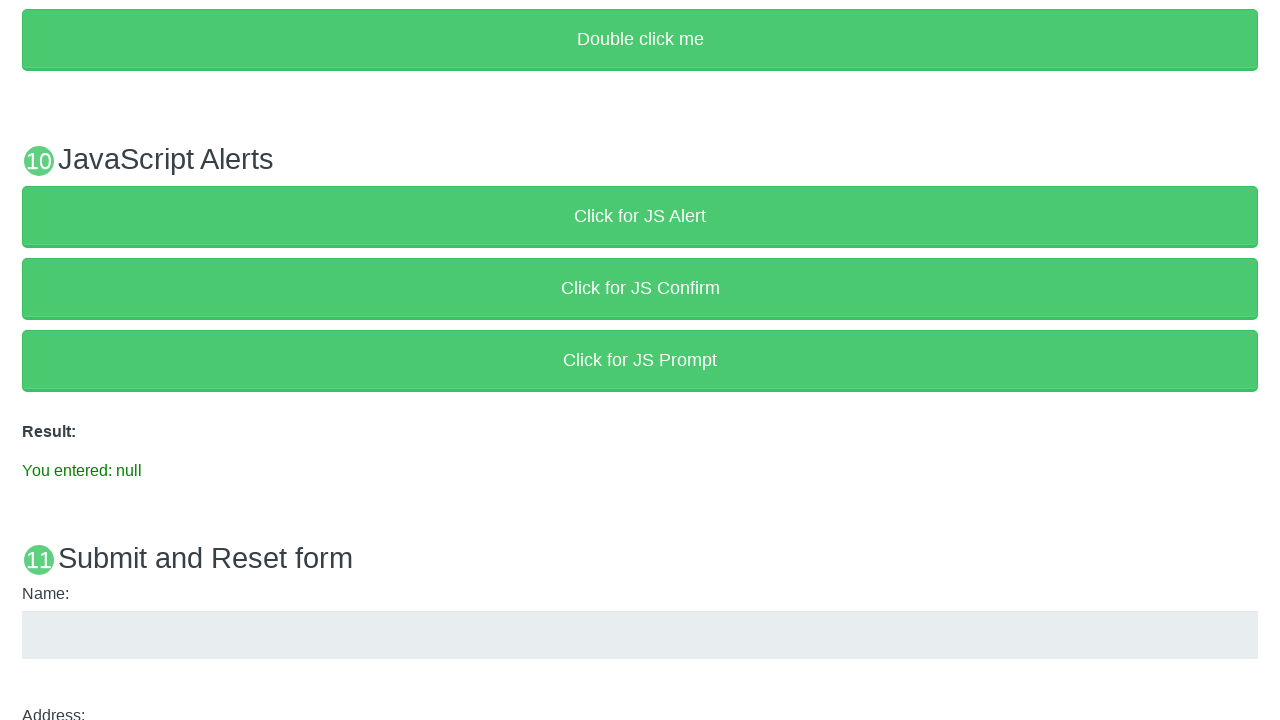

First prompt dialog dismissed and result element loaded
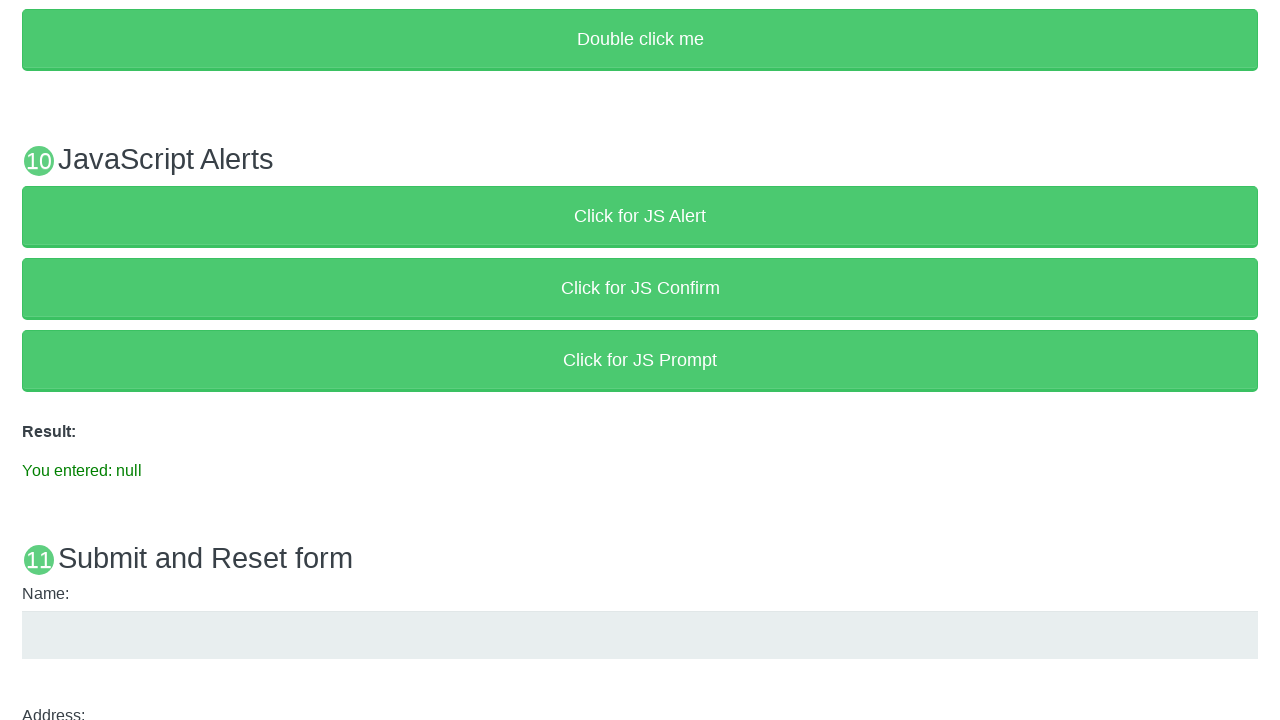

Set up dialog handler to accept the second prompt with input text
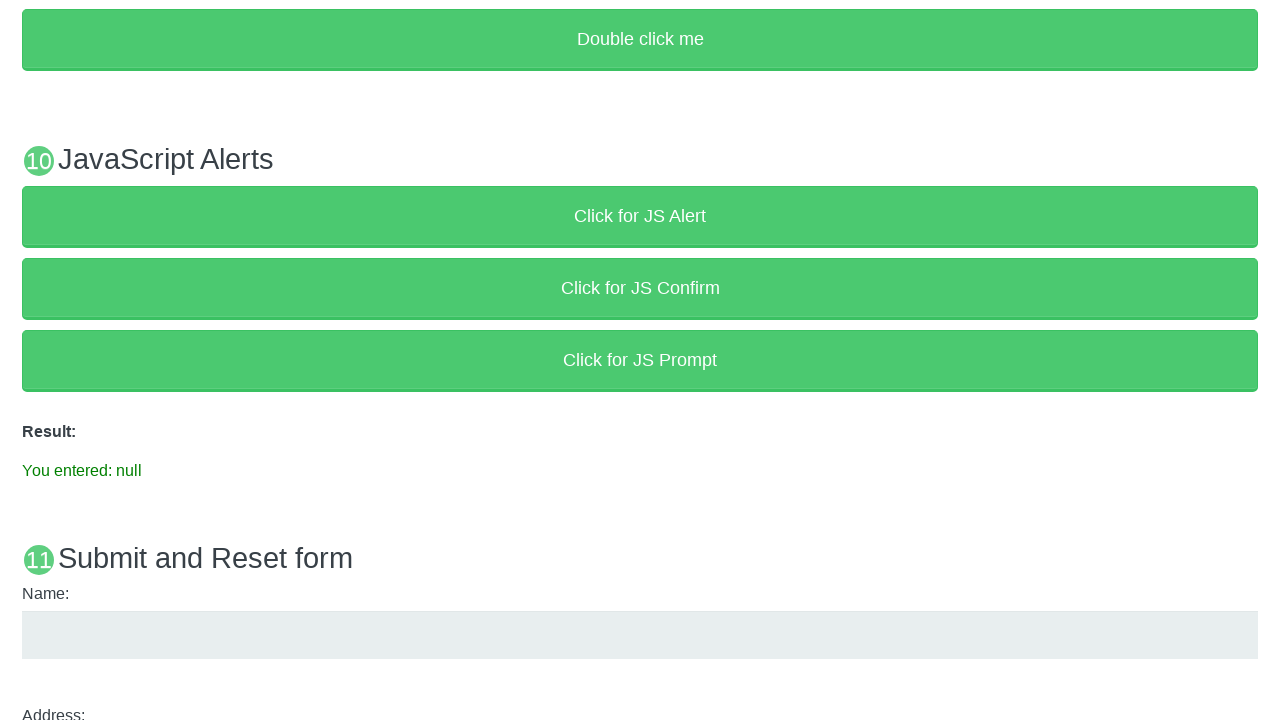

Clicked button to trigger second JS prompt dialog at (640, 360) on xpath=//div[@class='example']//button[@onclick='jsPrompt()']
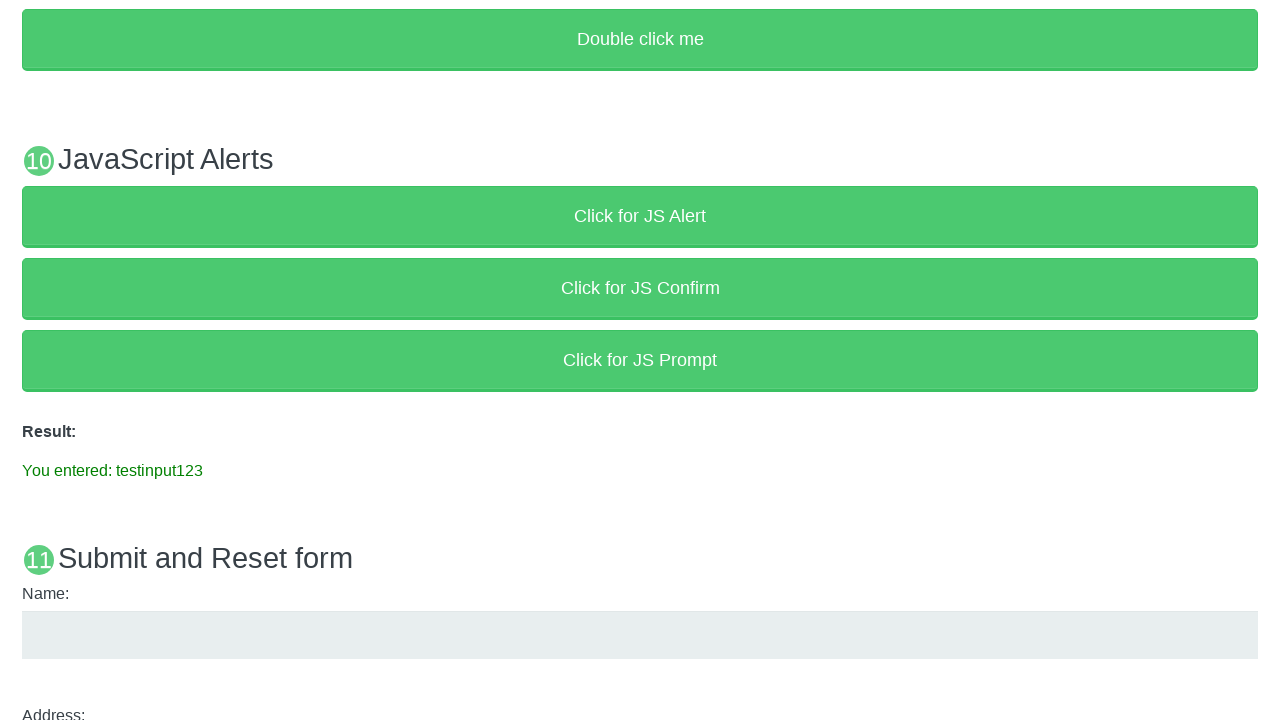

Second prompt dialog accepted with input text and result element loaded
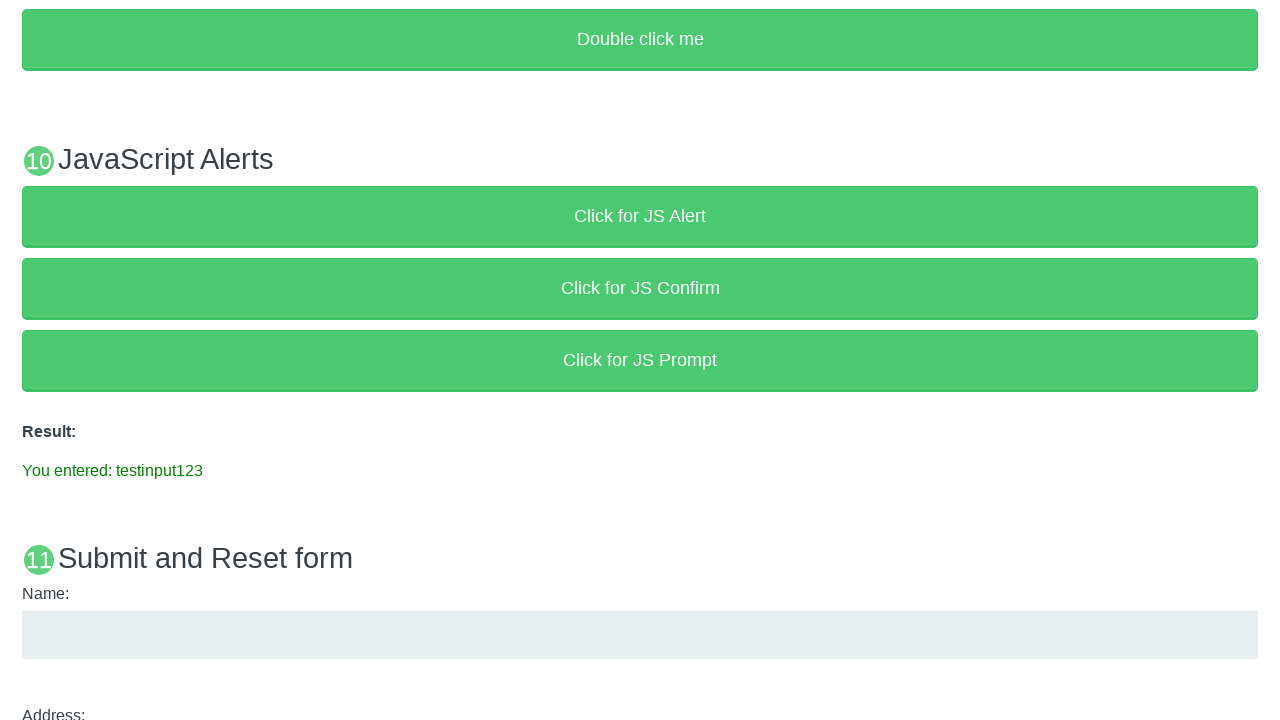

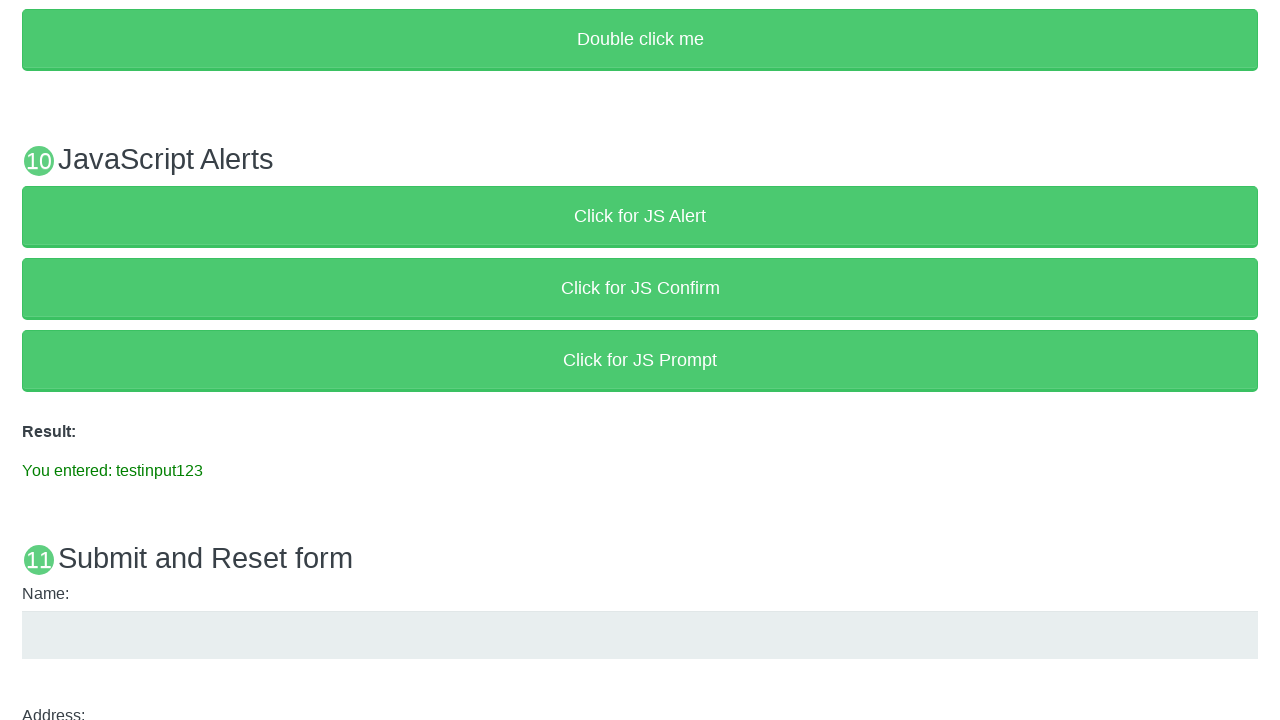